Tests form interaction by filling a username field and using keyboard navigation (Tab key) to move to the next field

Starting URL: https://thetestingworld.com/testings/

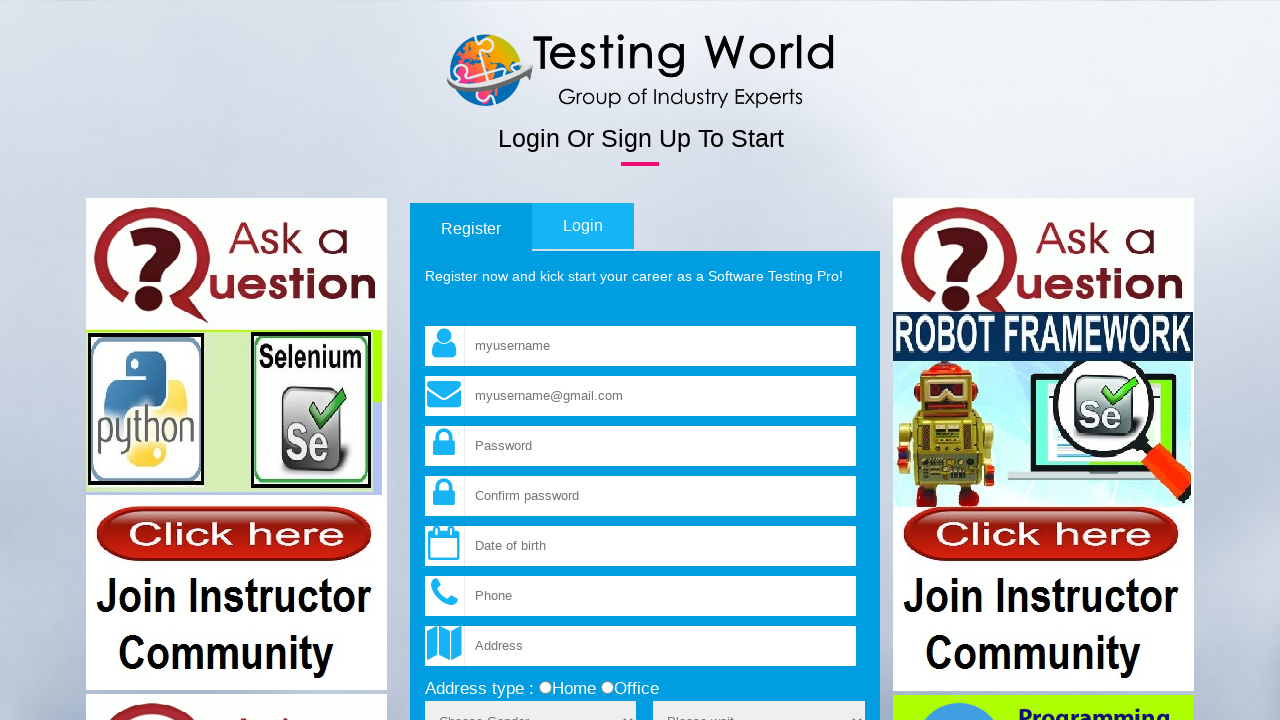

Filled username field with 'Sarah Johnson' on input[name='fld_username']
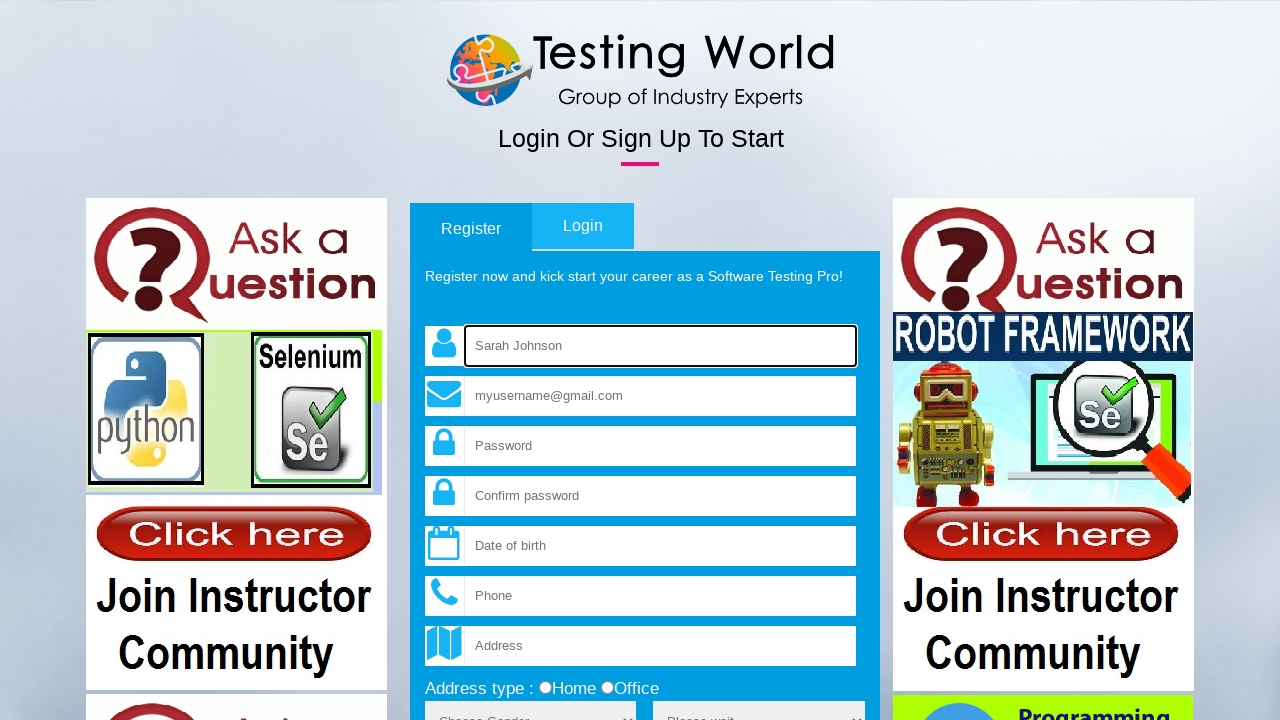

Pressed Tab key to navigate to next field
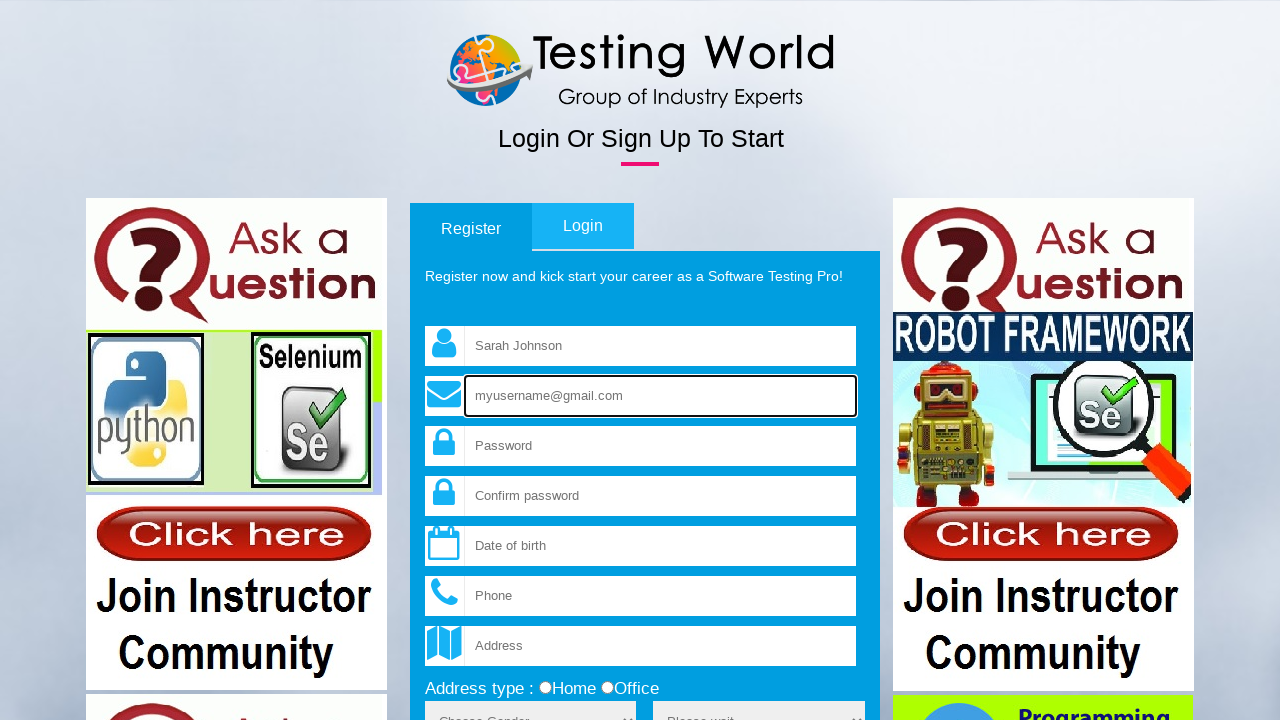

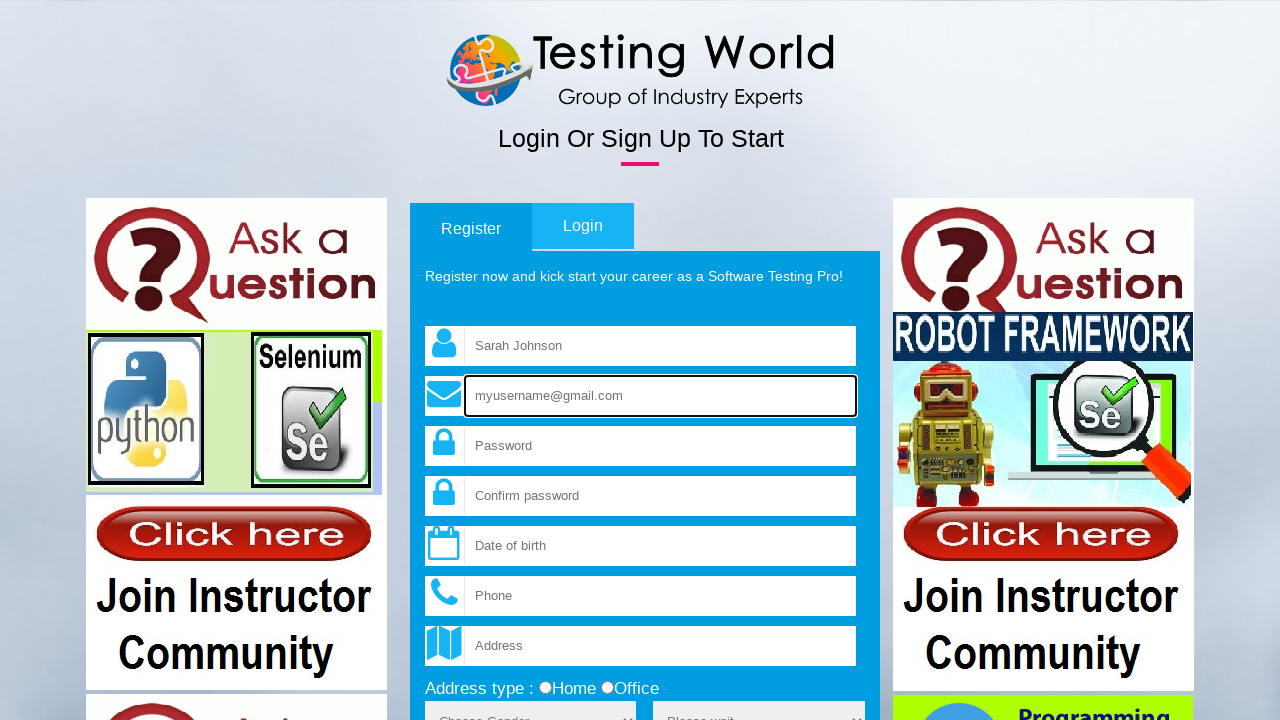